Adds a todo item to the TodoMVC app using a sample message and verifies it was added successfully

Starting URL: https://demo.playwright.dev/todomvc

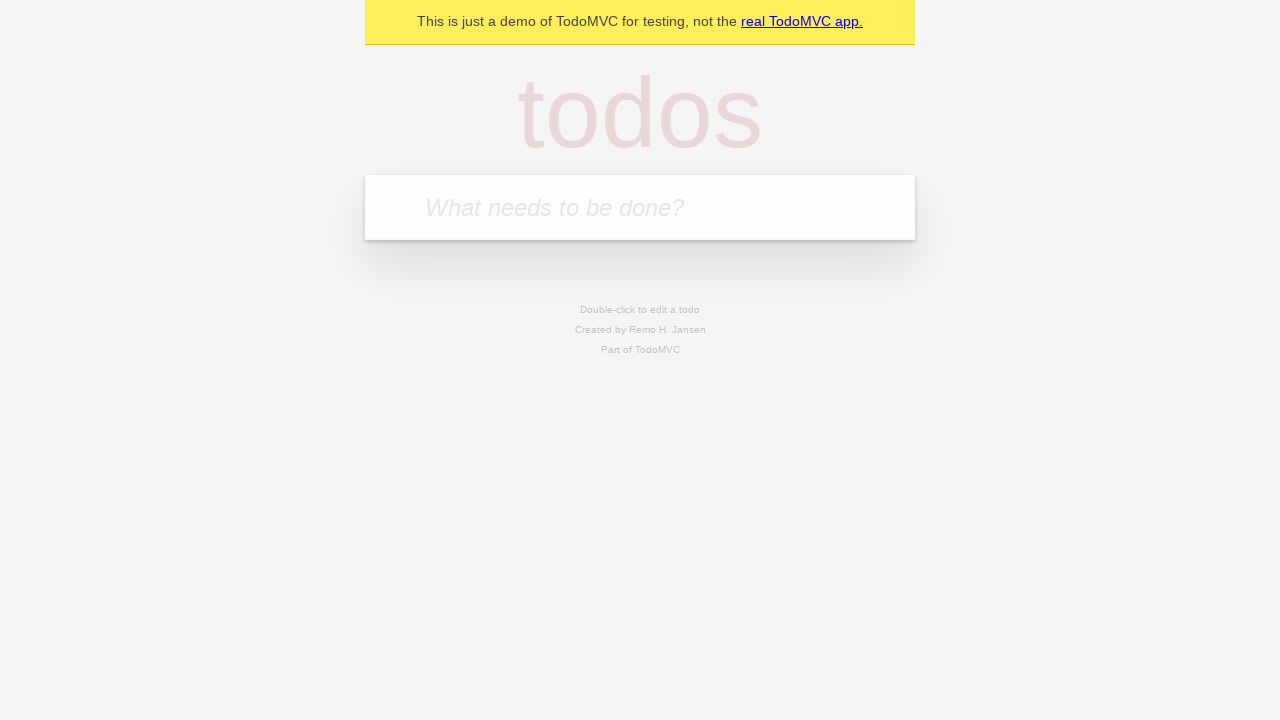

Located the todo input field with placeholder 'What needs to be done?'
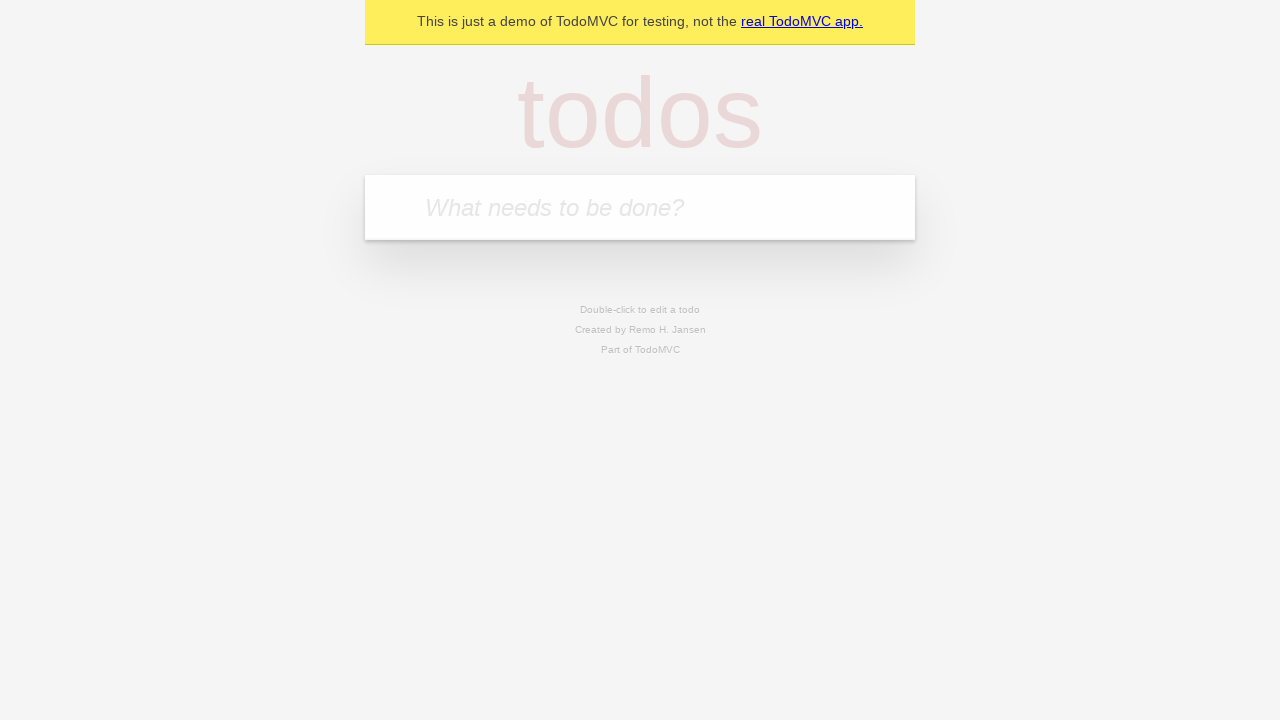

Filled todo input with 'Hello, this is a test message for the contact form' on internal:attr=[placeholder="What needs to be done?"i]
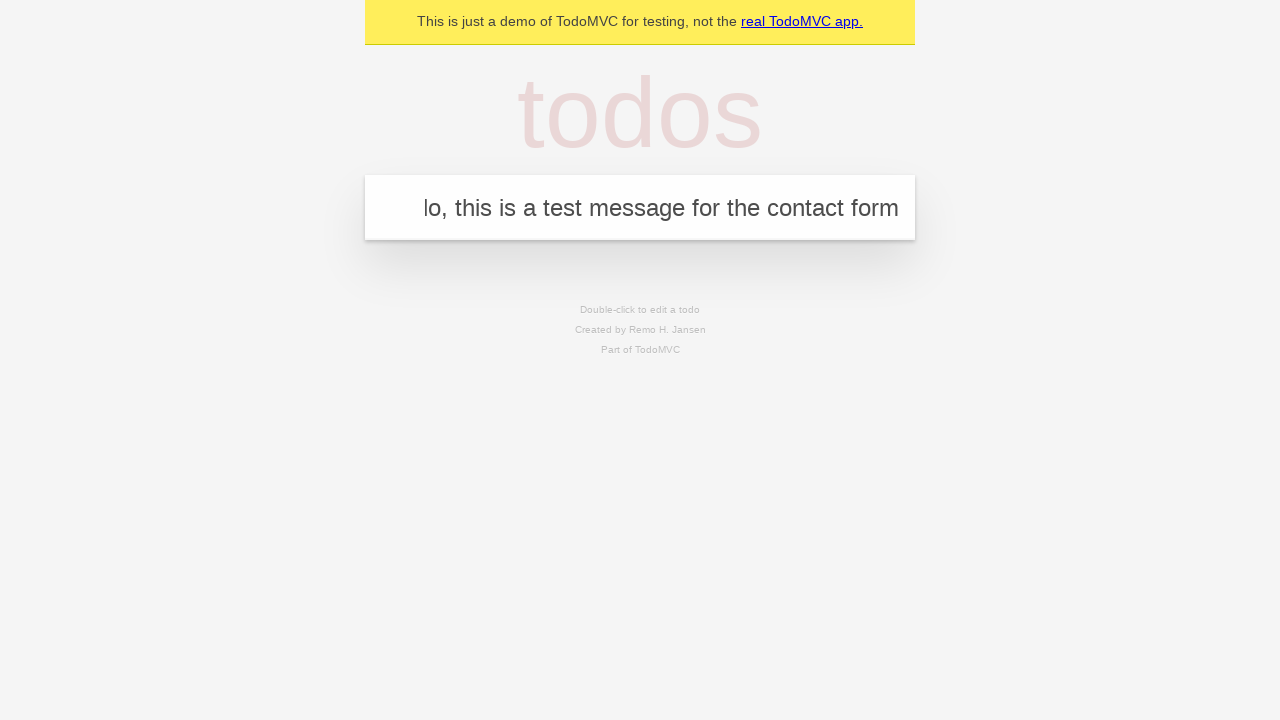

Pressed Enter to submit the todo item on internal:attr=[placeholder="What needs to be done?"i]
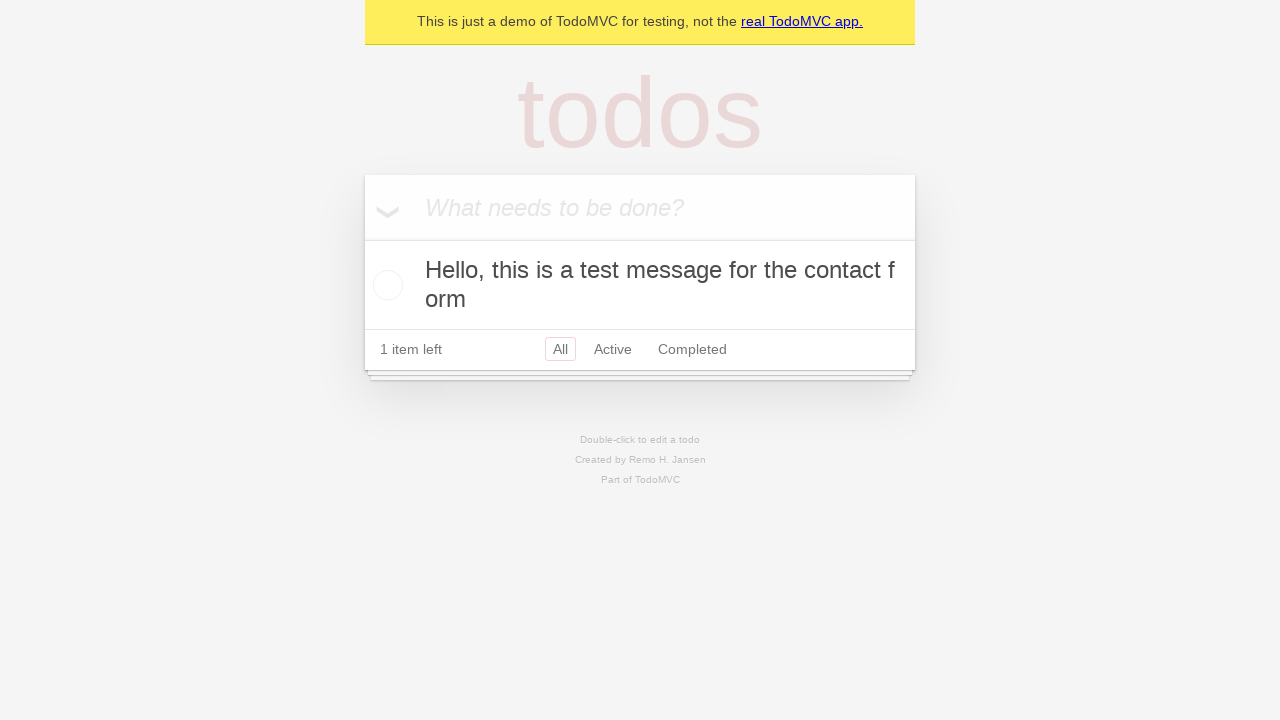

Verified todo item was added to the list
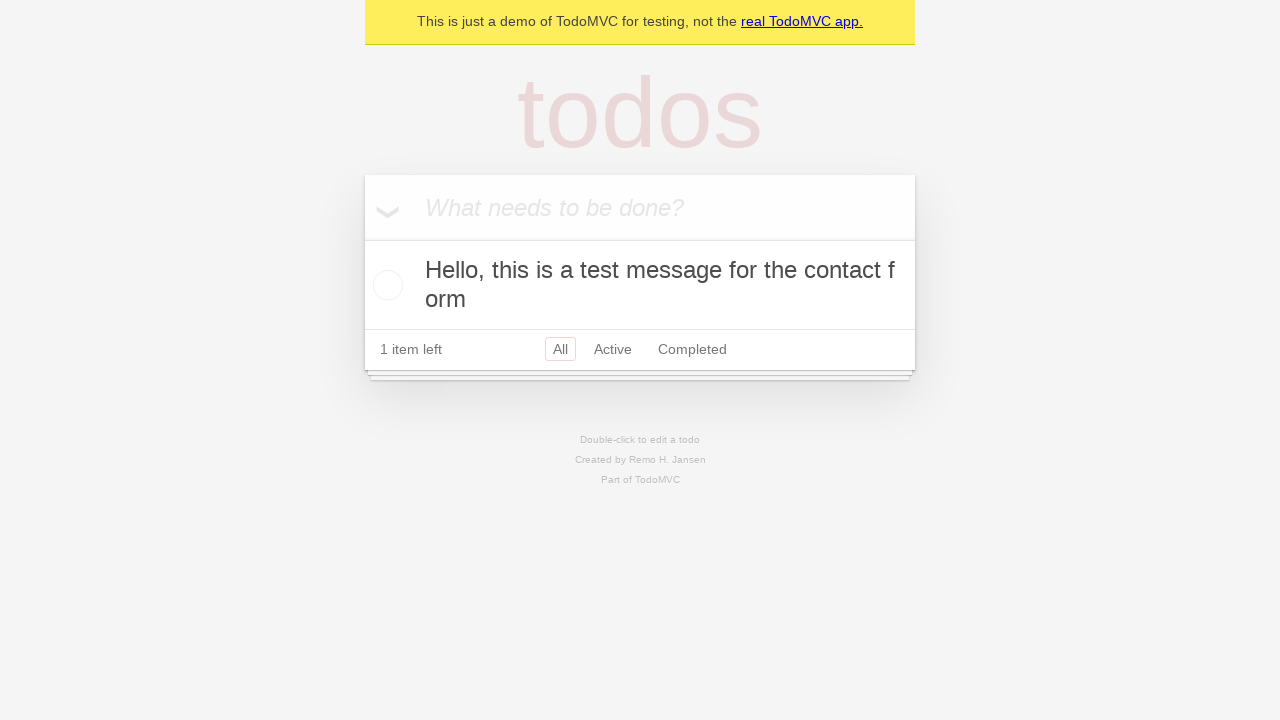

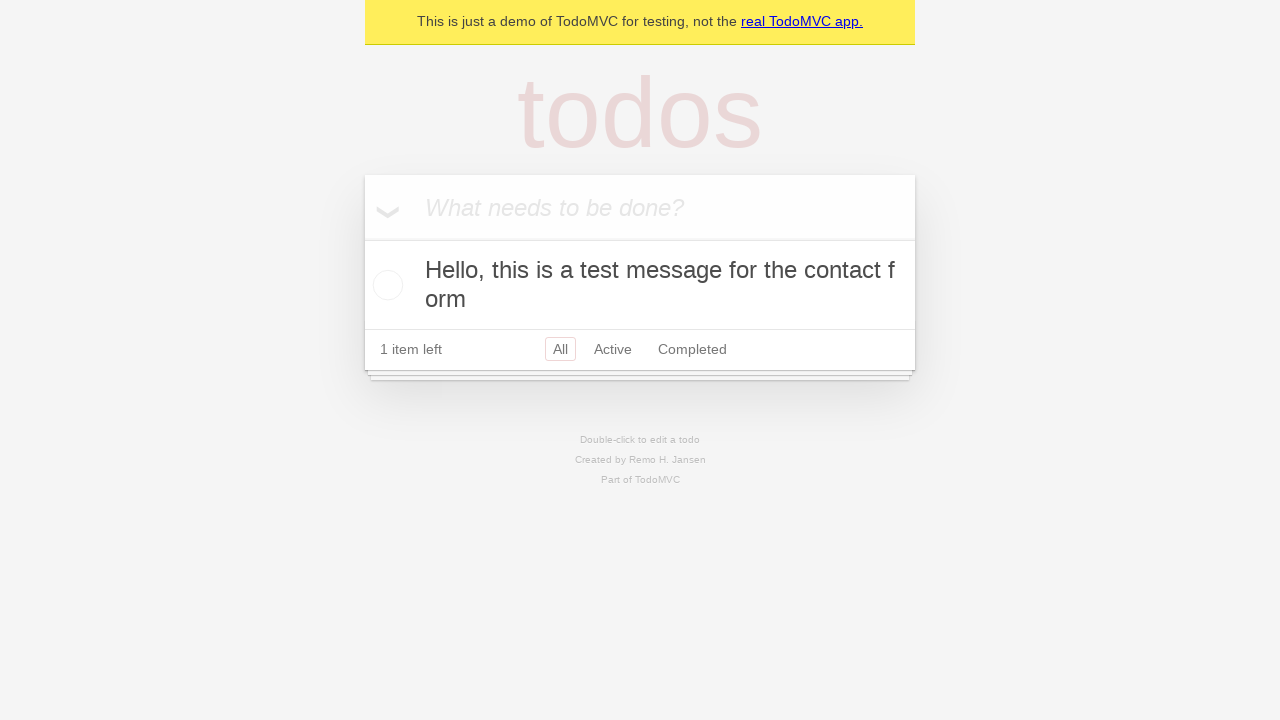